Tests various form elements on a practice page including checkbox, radio button, dropdown selection, password field, form submission, and navigation to shop page

Starting URL: https://www.rahulshettyacademy.com/angularpractice/

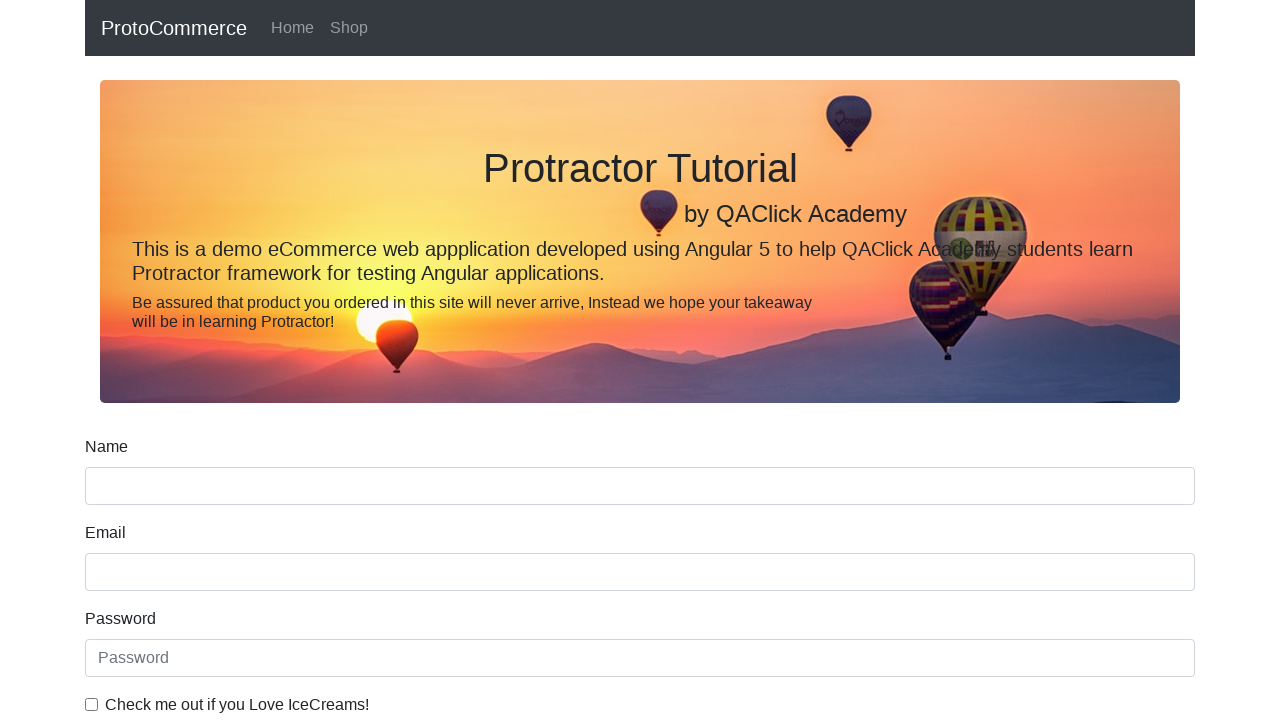

Clicked ice cream checkbox at (92, 704) on internal:label="Check me out if you Love IceCreams!"i
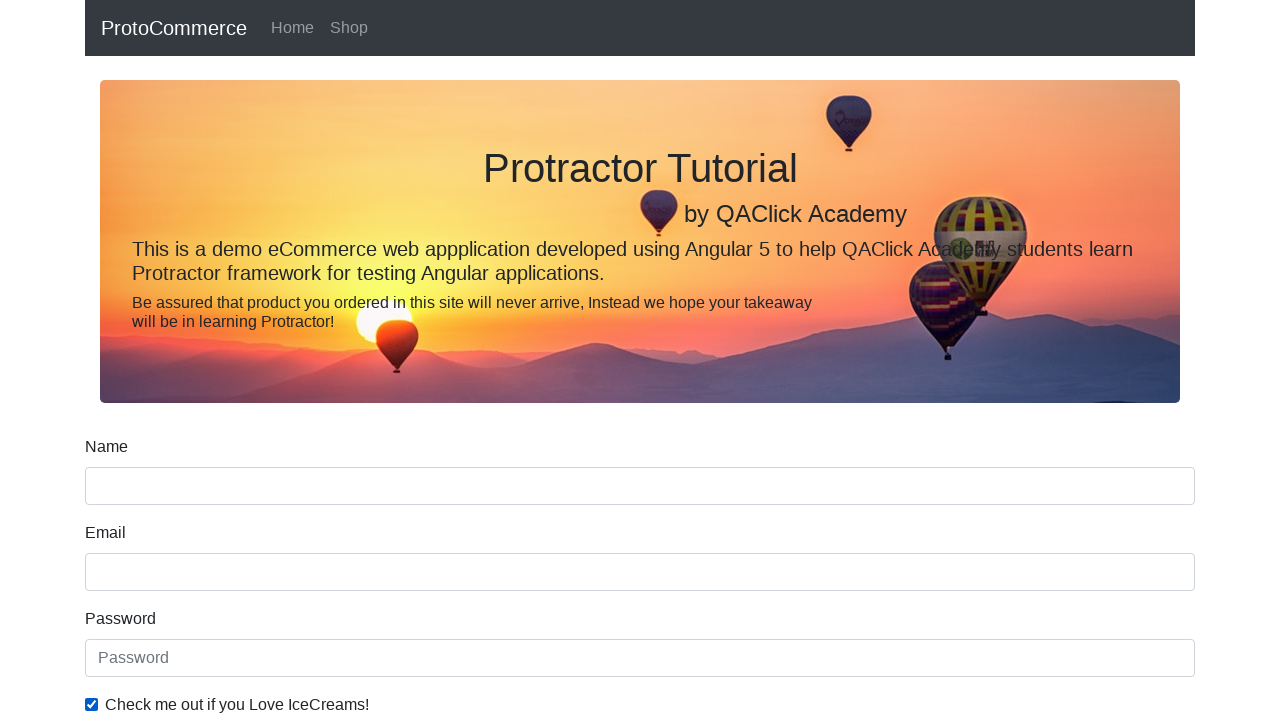

Selected Employed radio button at (326, 360) on internal:label="Employed"i
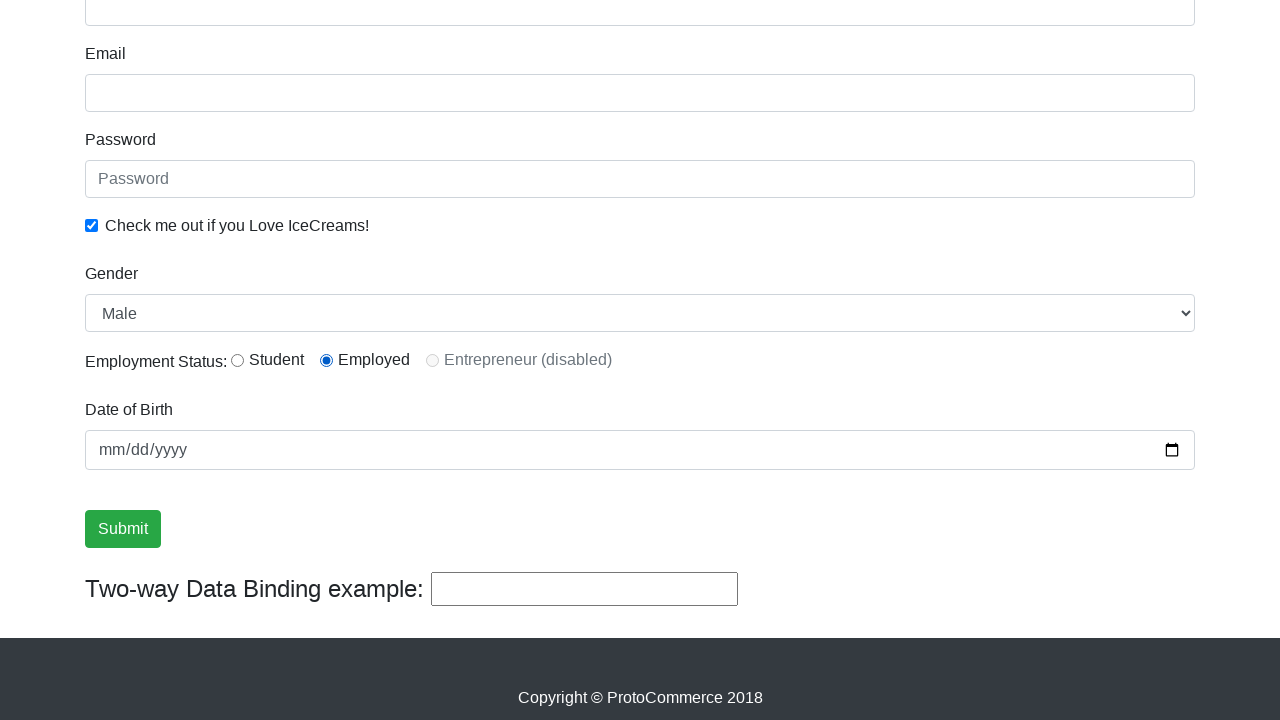

Selected Female from Gender dropdown on internal:label="Gender"i
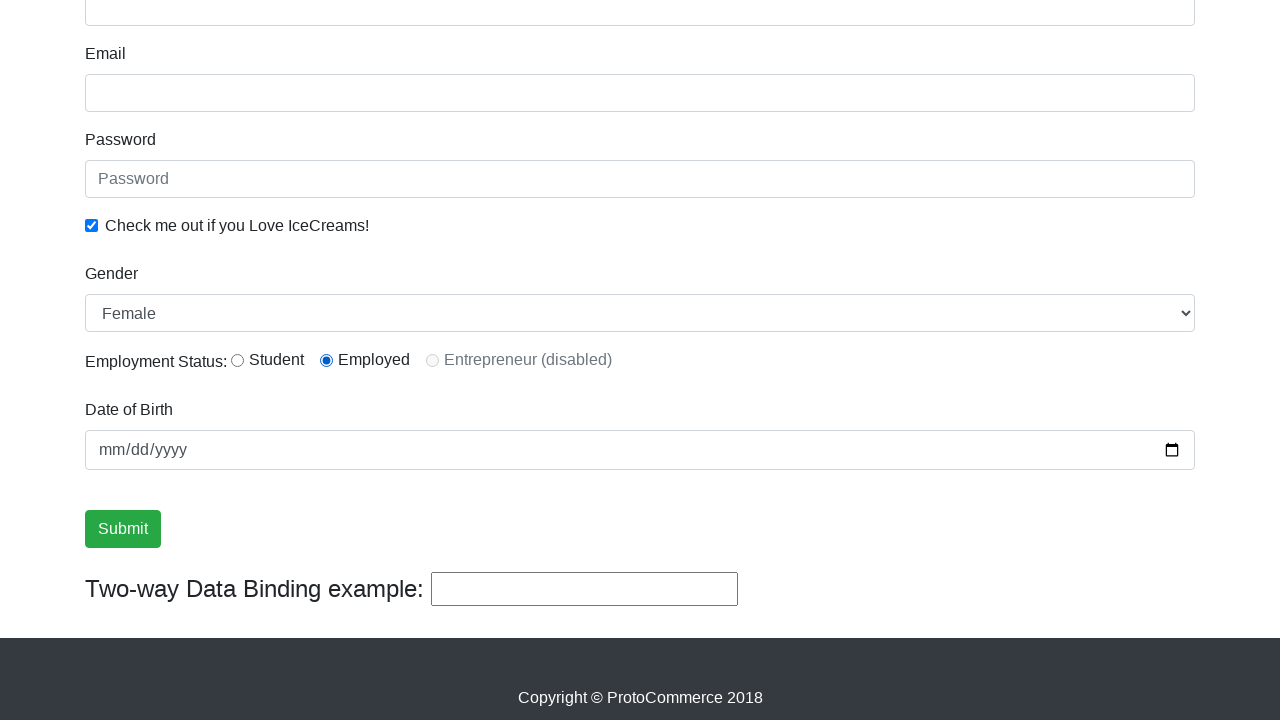

Filled password field with abc123 on internal:attr=[placeholder="Password"i]
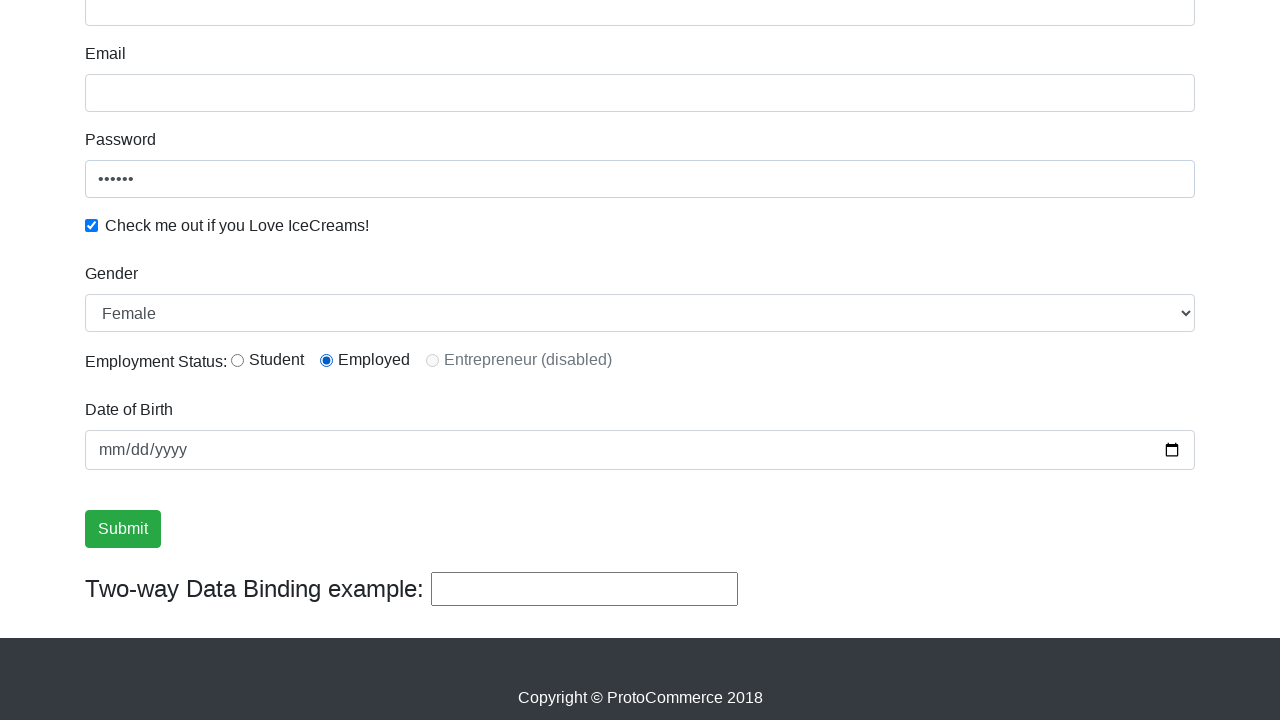

Clicked Submit button to submit form at (123, 529) on internal:role=button[name="Submit"i]
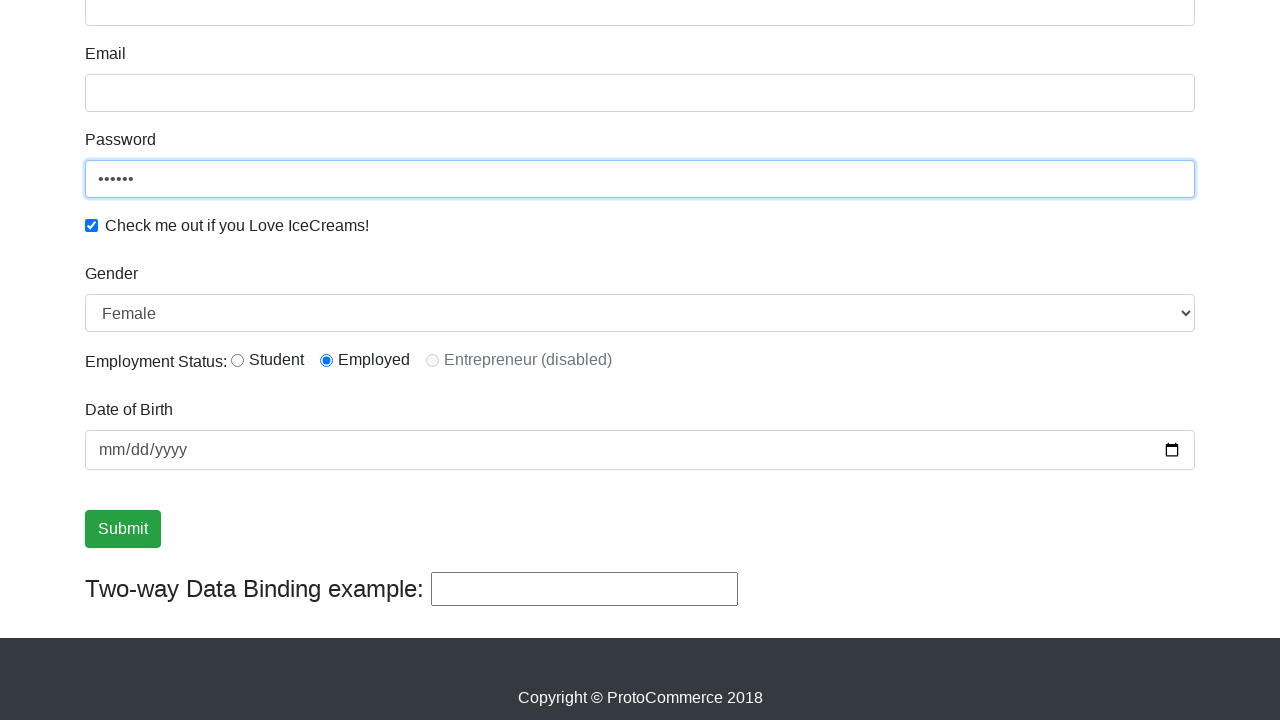

Verified success message is visible
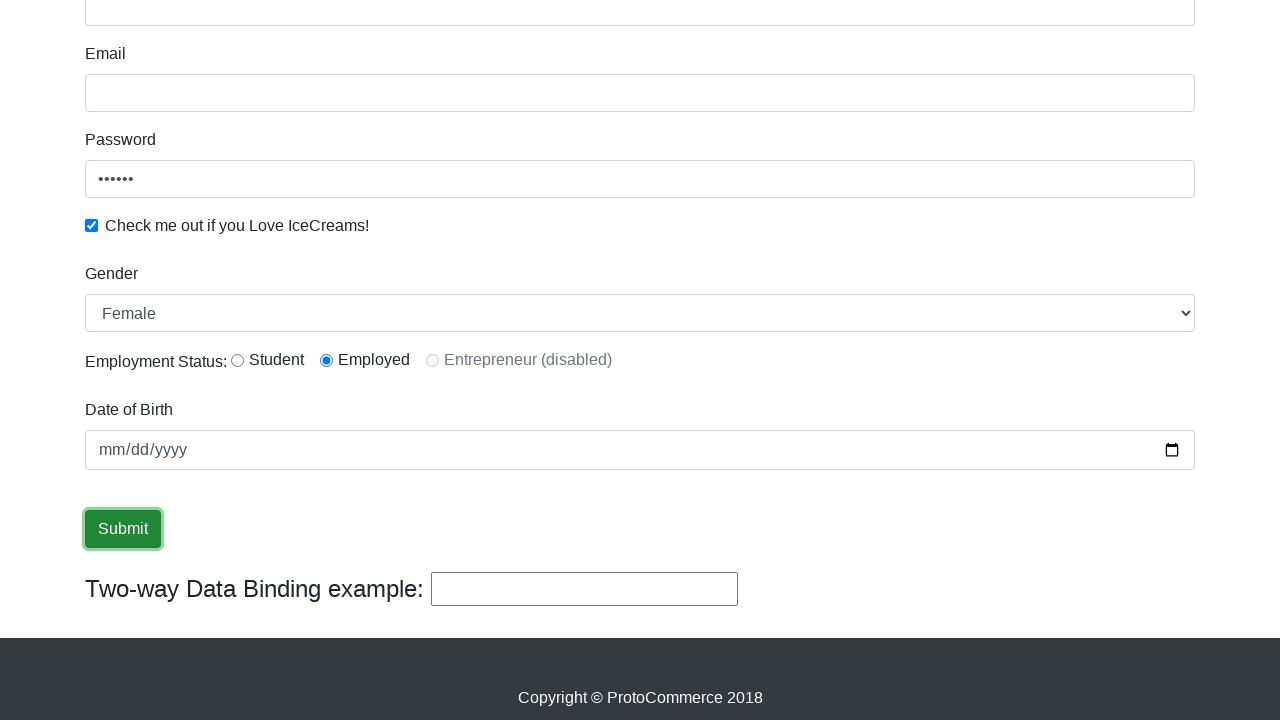

Clicked Shop link to navigate to shop page at (349, 28) on internal:role=link[name="Shop"i]
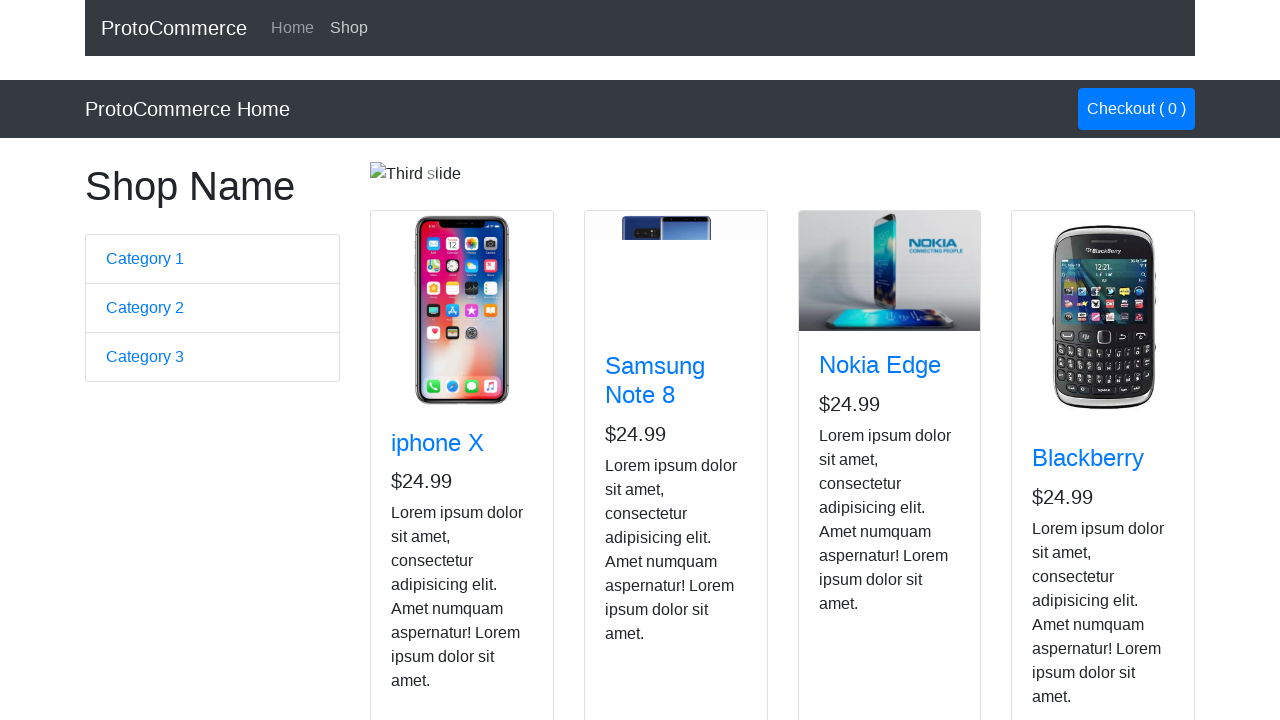

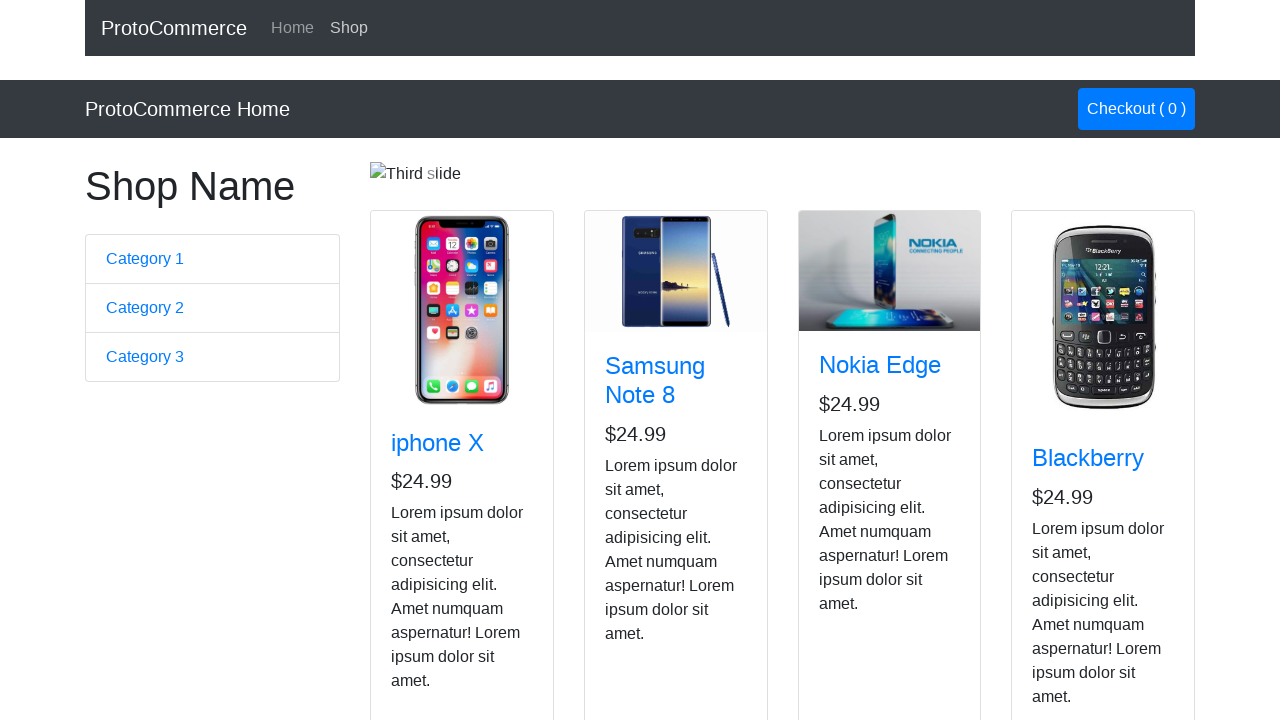